Tests right-click (context menu) functionality on a div element that reveals a hidden input

Starting URL: https://example.cypress.io/commands/actions

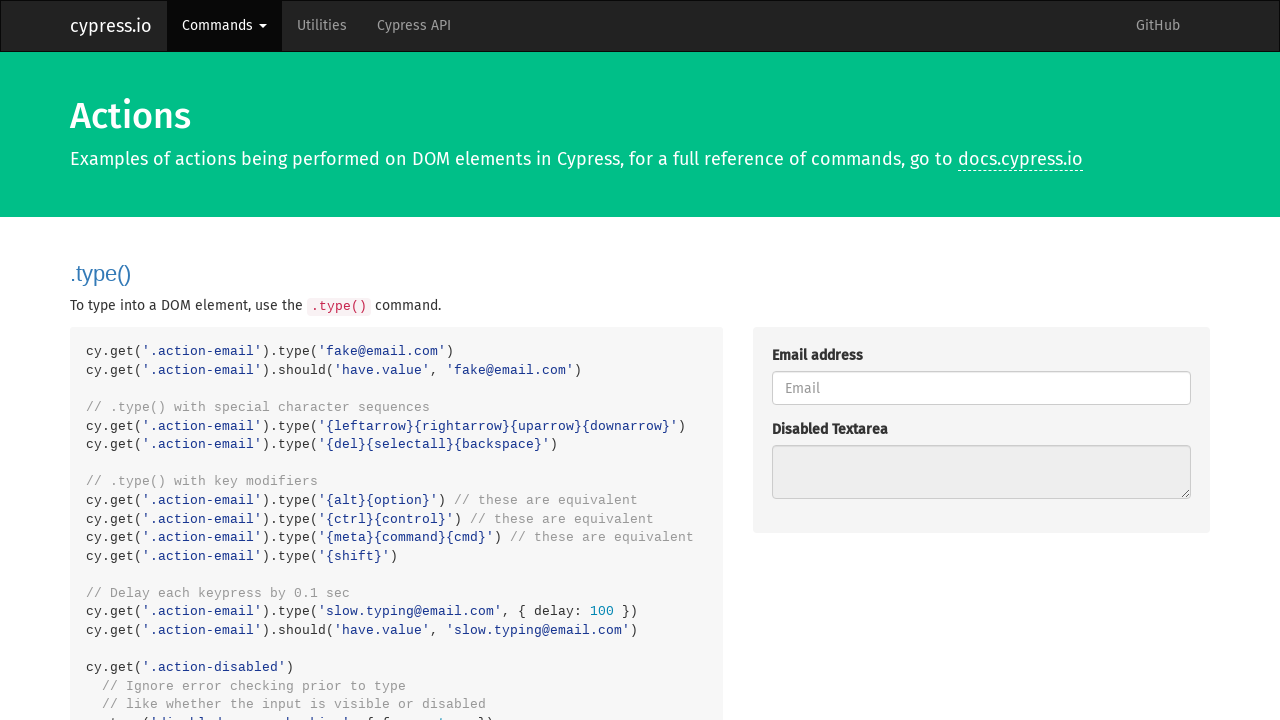

Right-clicked on the rightclick-action-div element to trigger context menu at (981, 360) on .rightclick-action-div
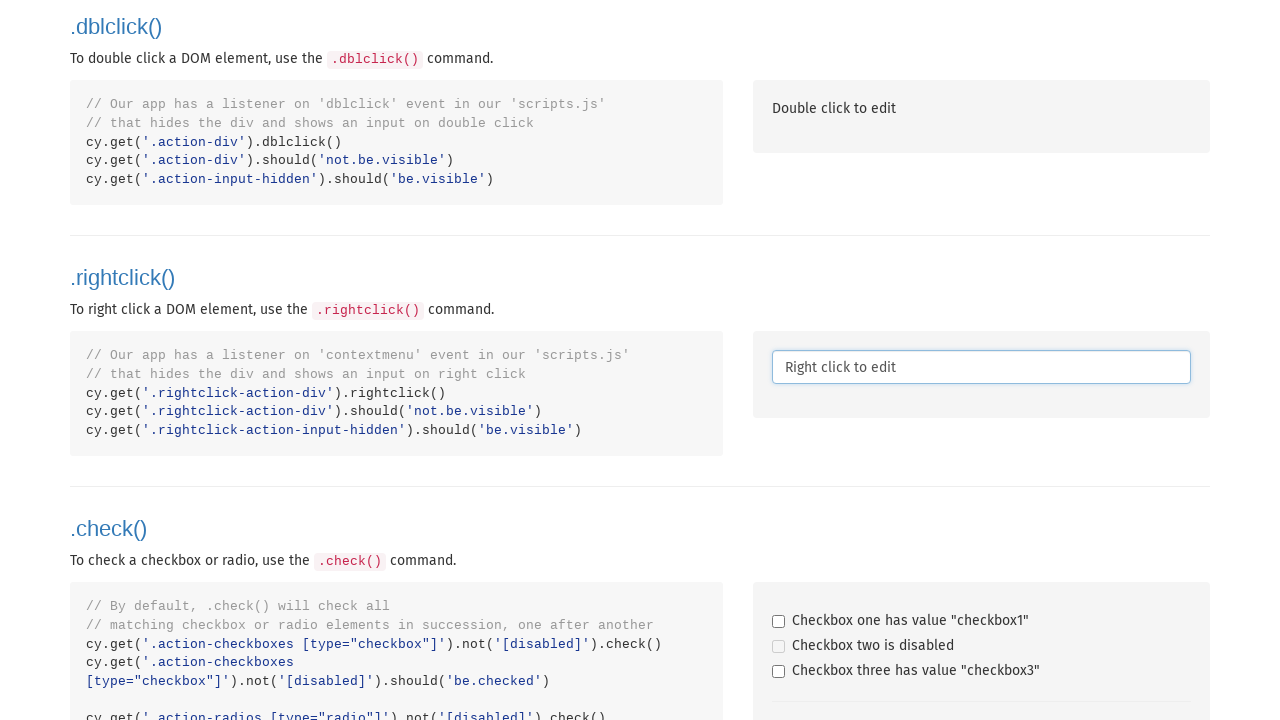

Hidden input element became visible after right-click
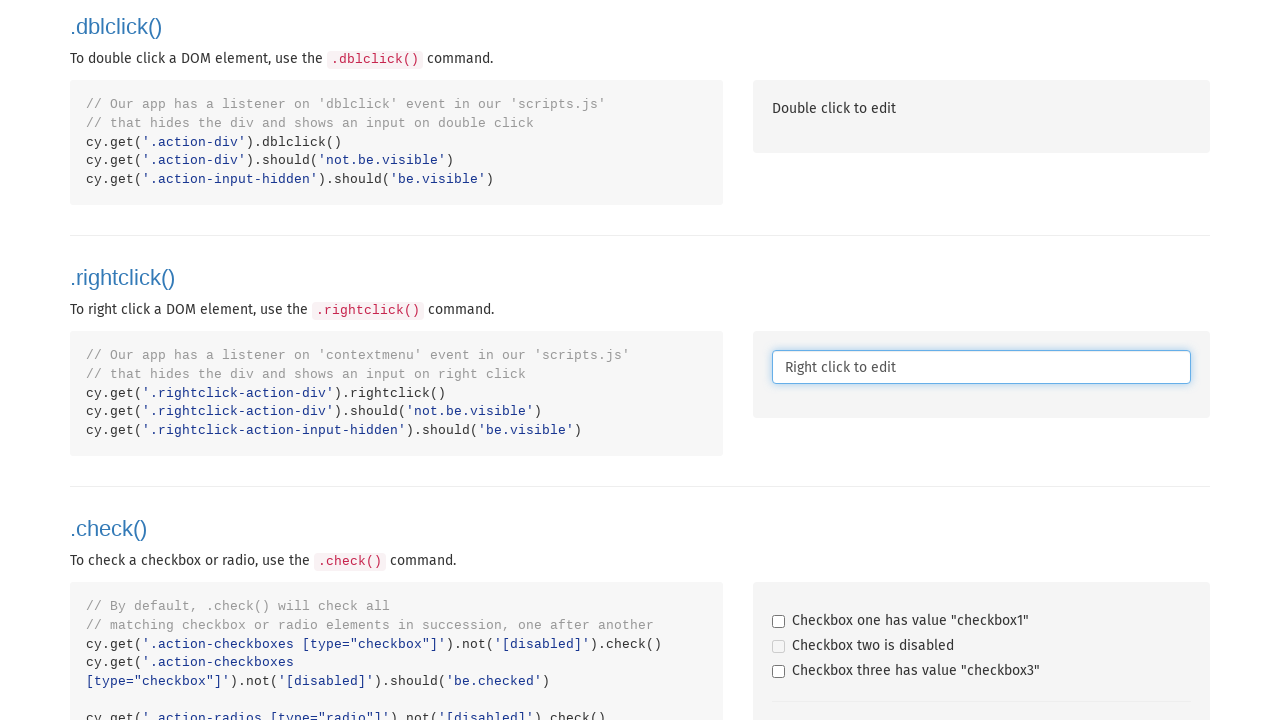

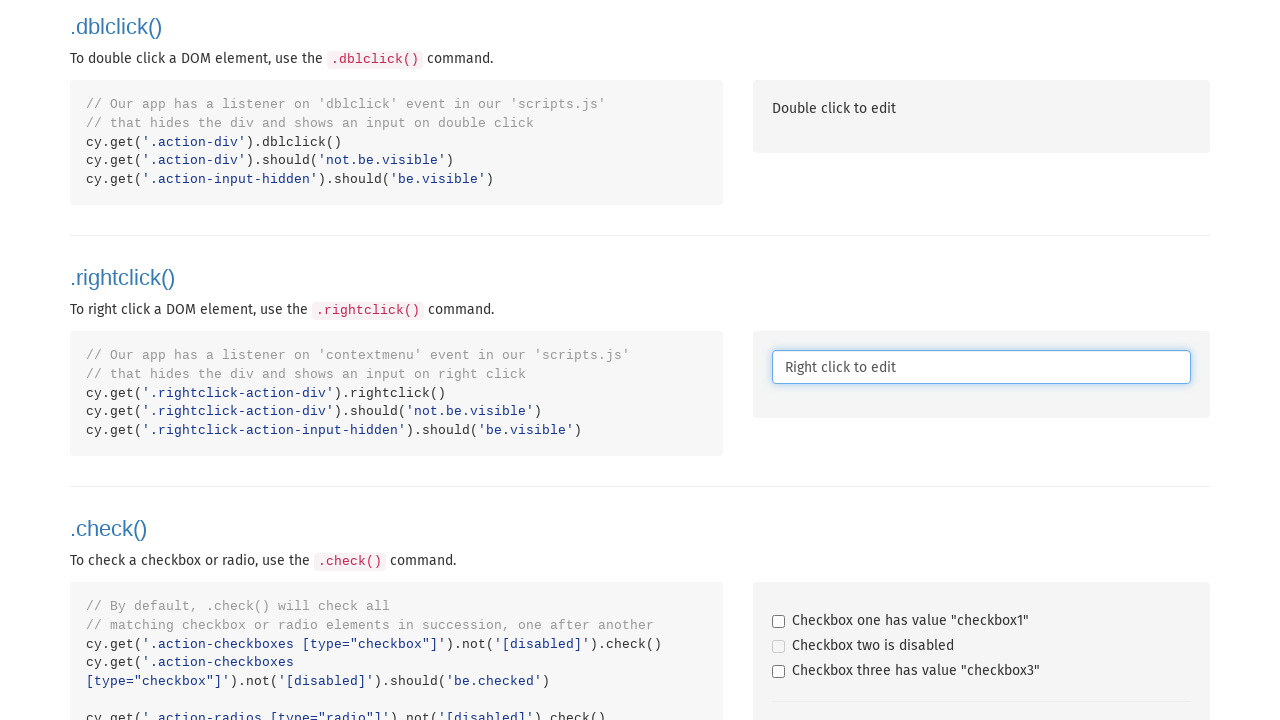